Tests keyboard actions by copying text from one textarea to another using keyboard shortcuts (Ctrl+A, Ctrl+C, Tab, Ctrl+V)

Starting URL: http://text-compare.com/

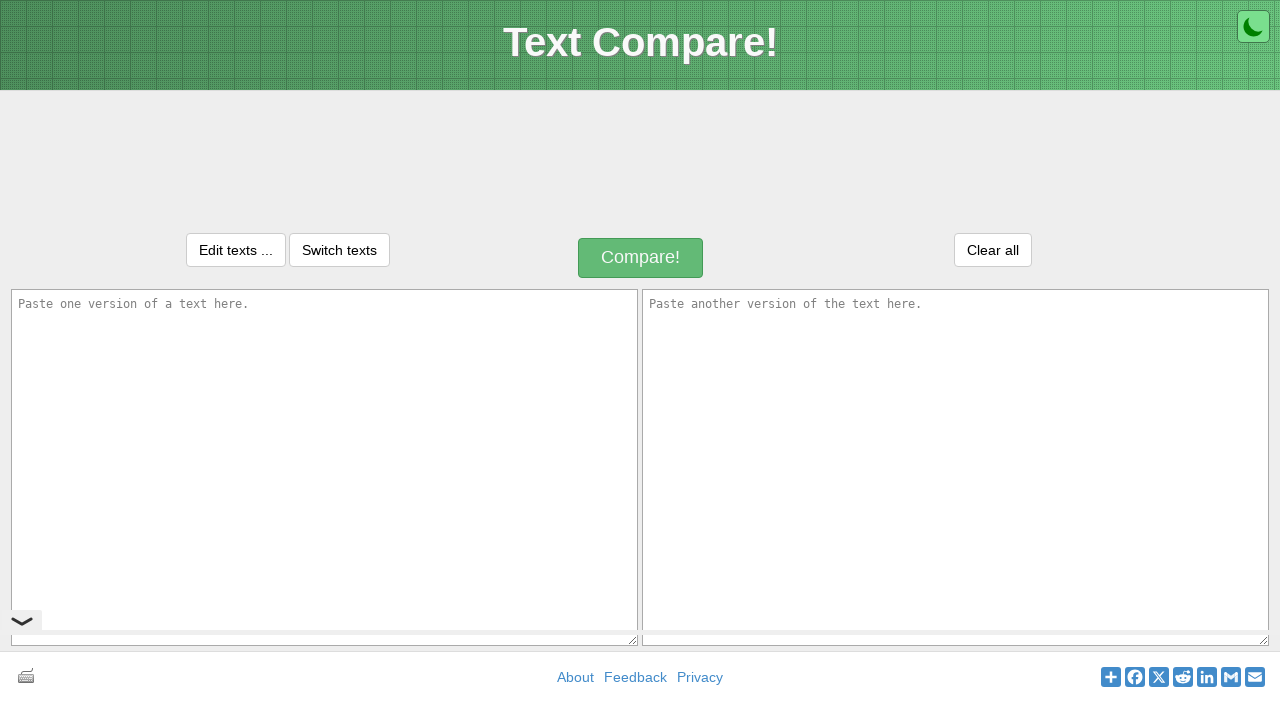

Filled first textarea with 'Welcome to selenium' on textarea[name='text1']
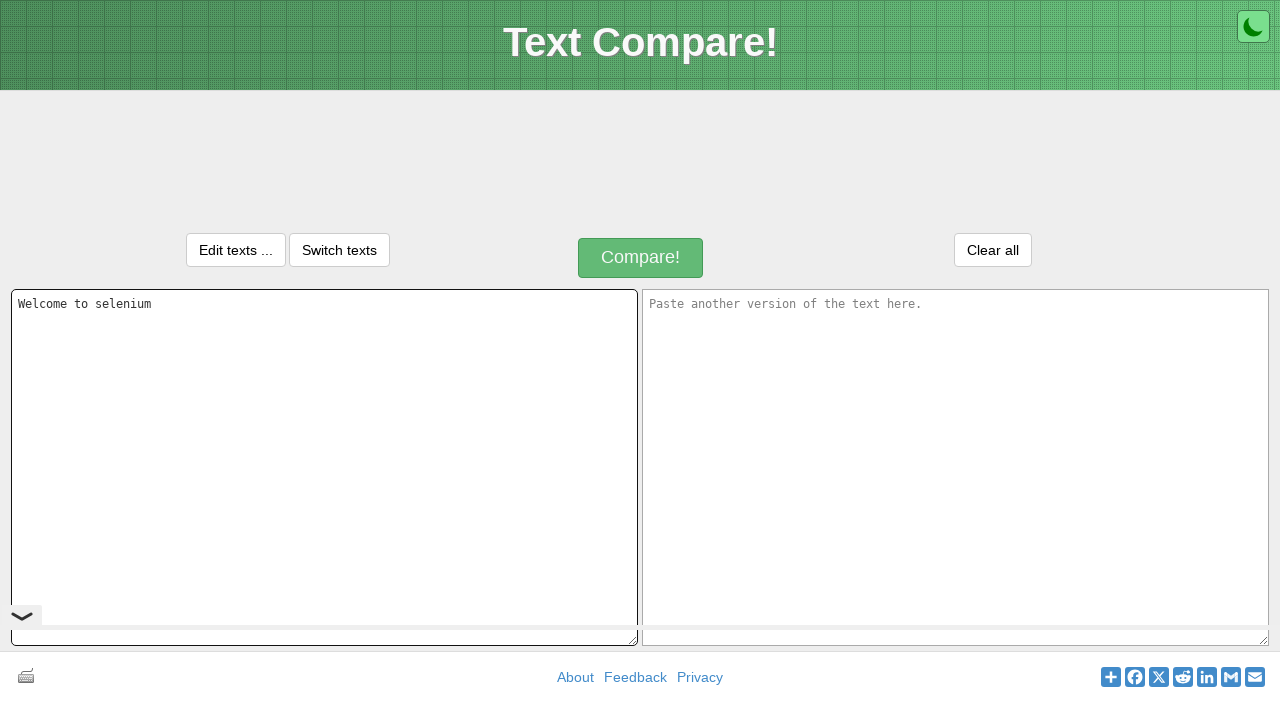

Pressed Ctrl+A to select all text in first textarea
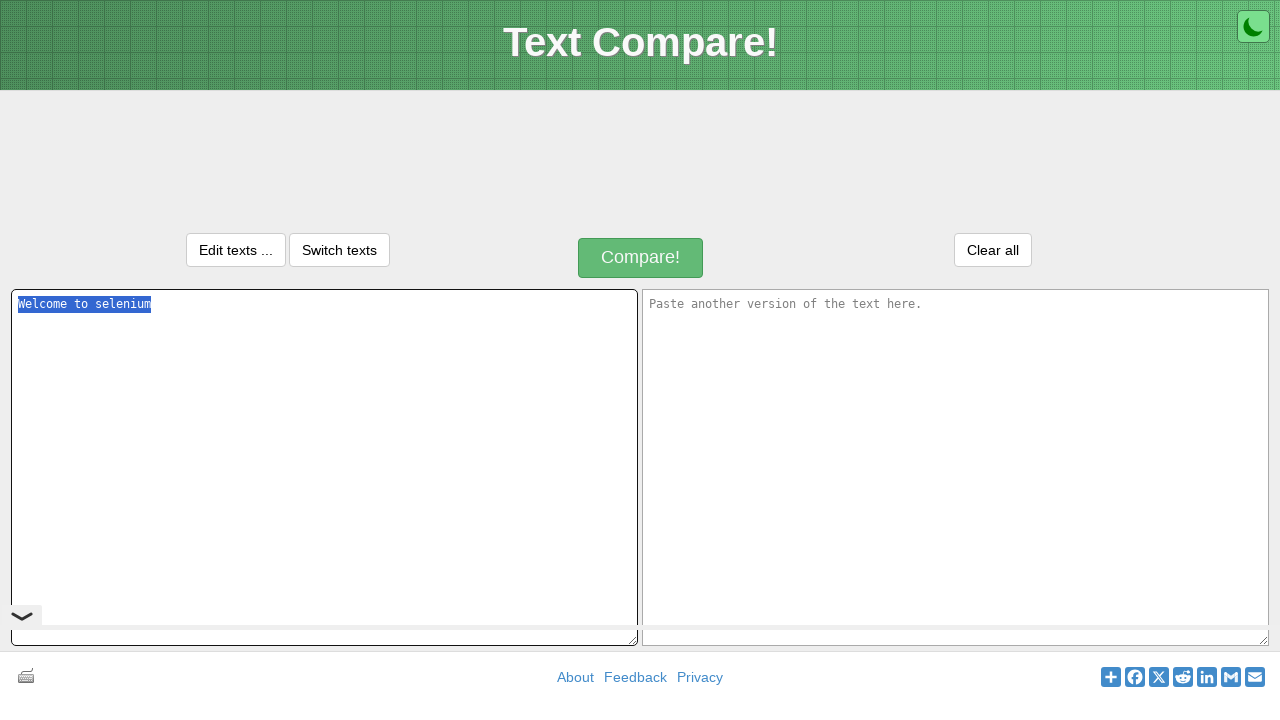

Pressed Ctrl+C to copy selected text
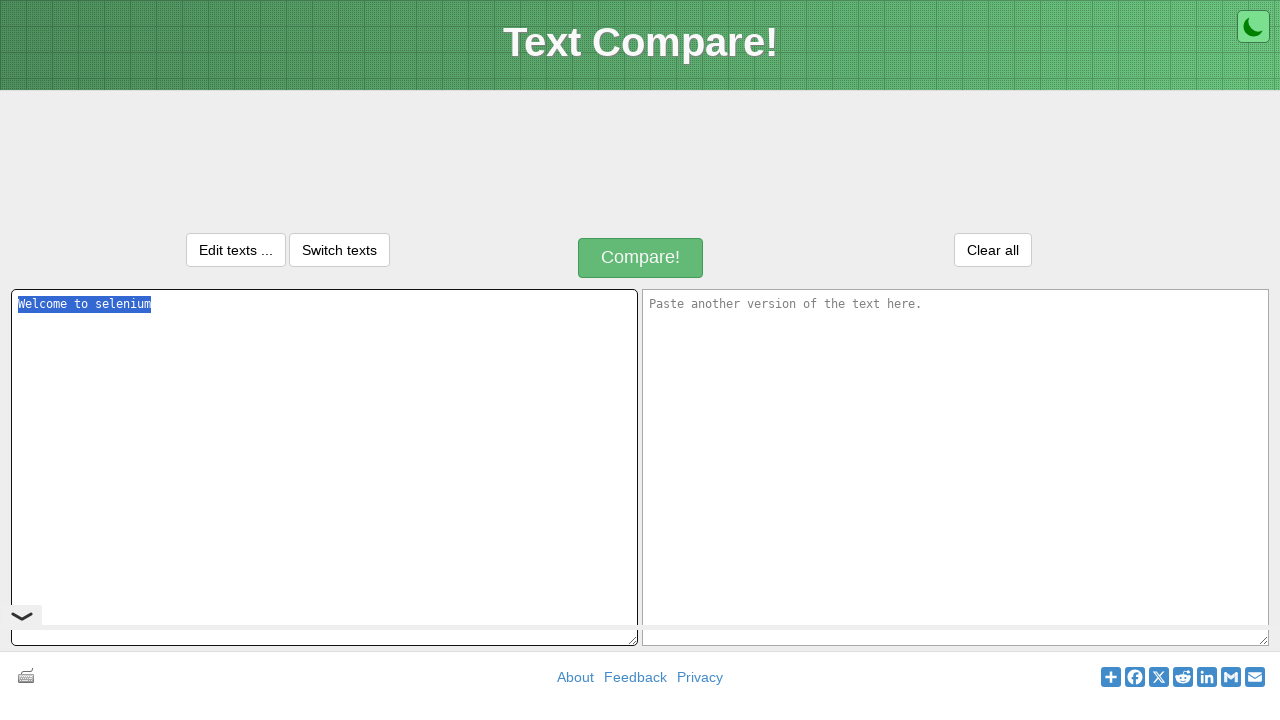

Pressed Tab to navigate to second textarea
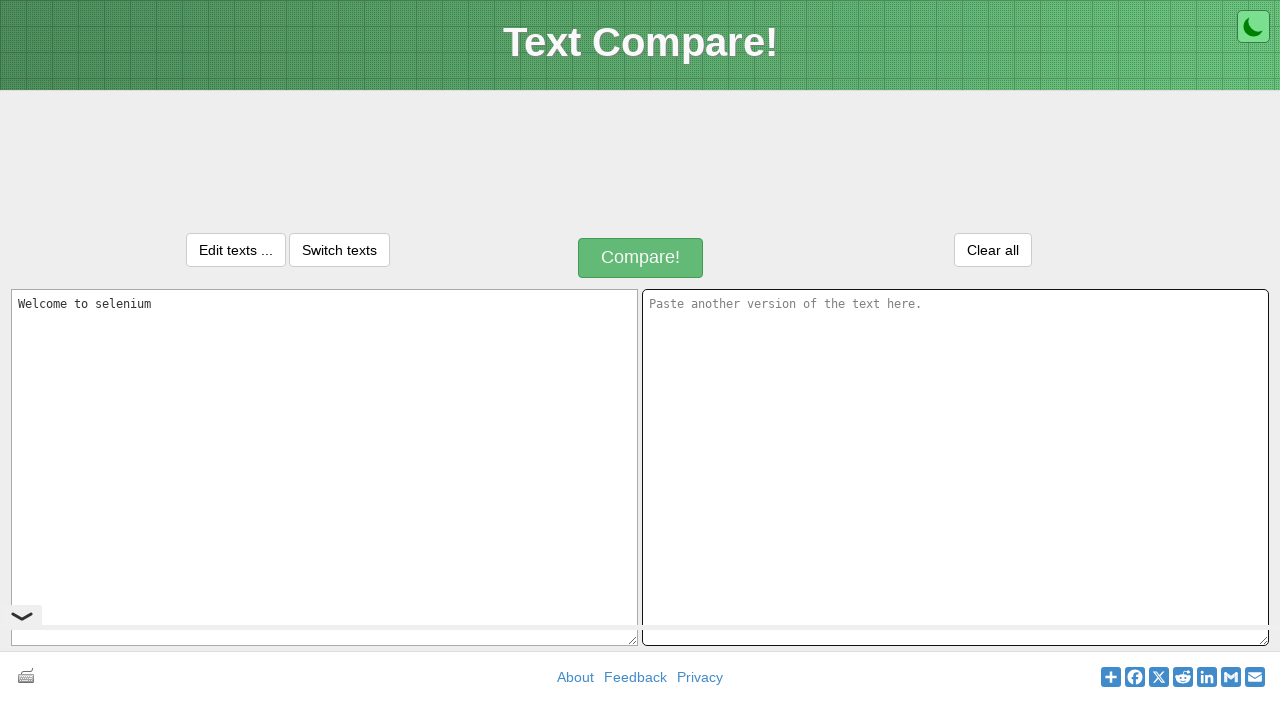

Pressed Ctrl+V to paste text into second textarea
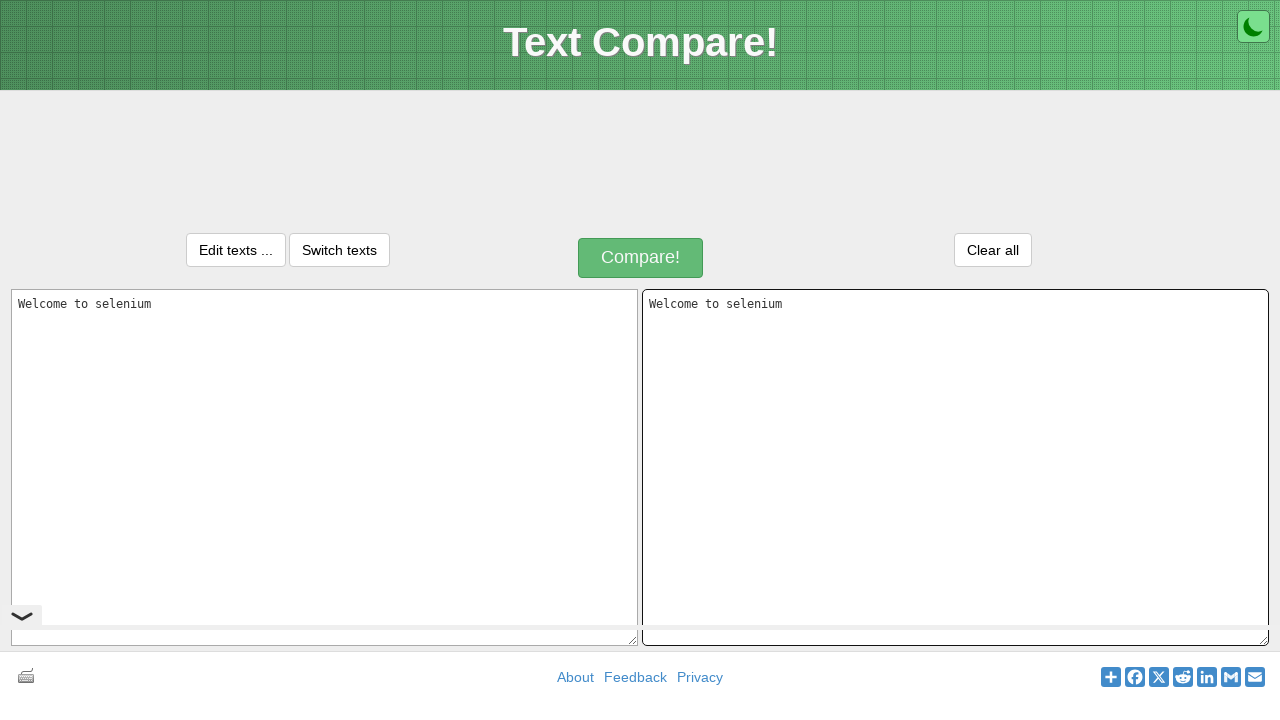

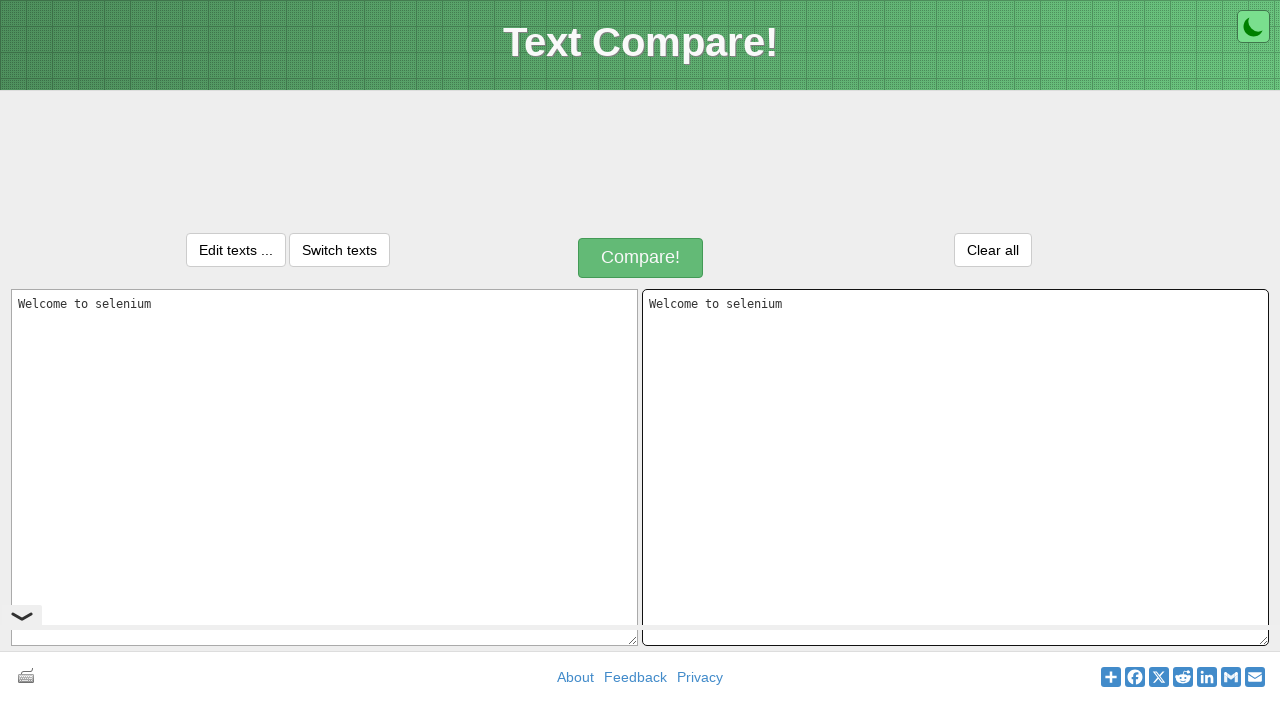